Tests filling a text input field identified by class name on a test automation practice page

Starting URL: https://omayo.blogspot.com/

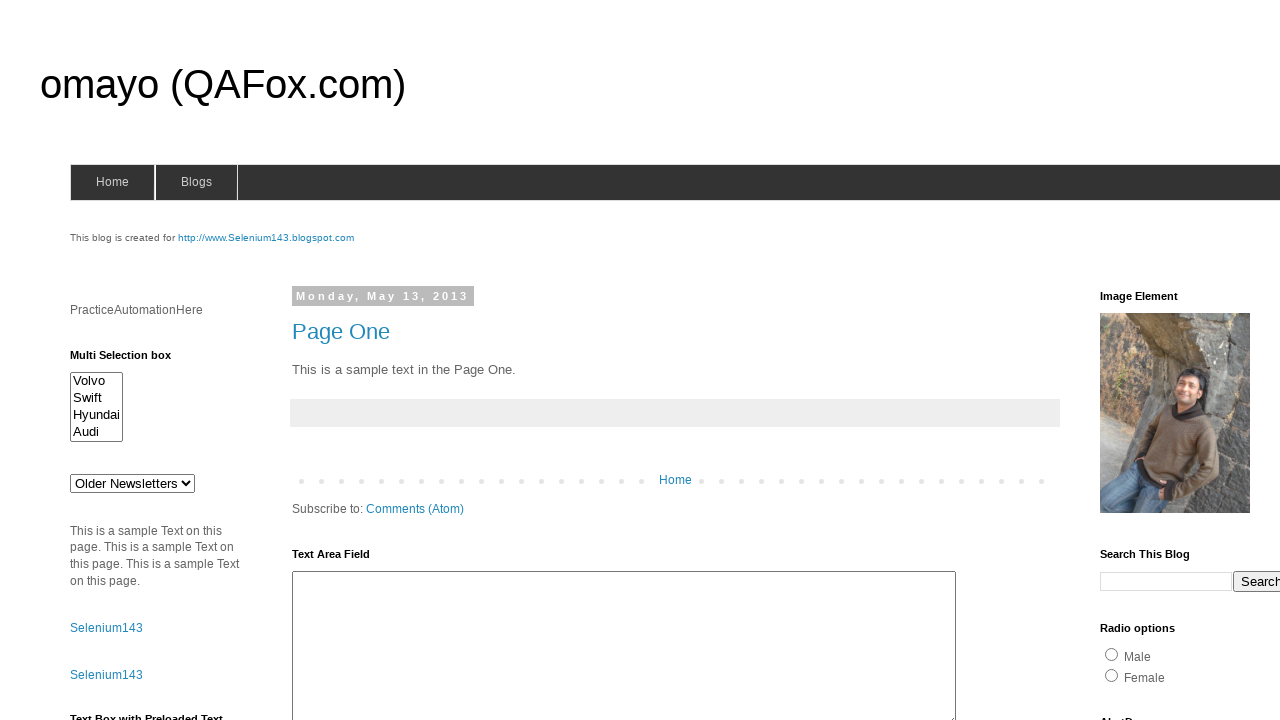

Filled text input field with class 'classone' with name 'Bhaskar' on .classone
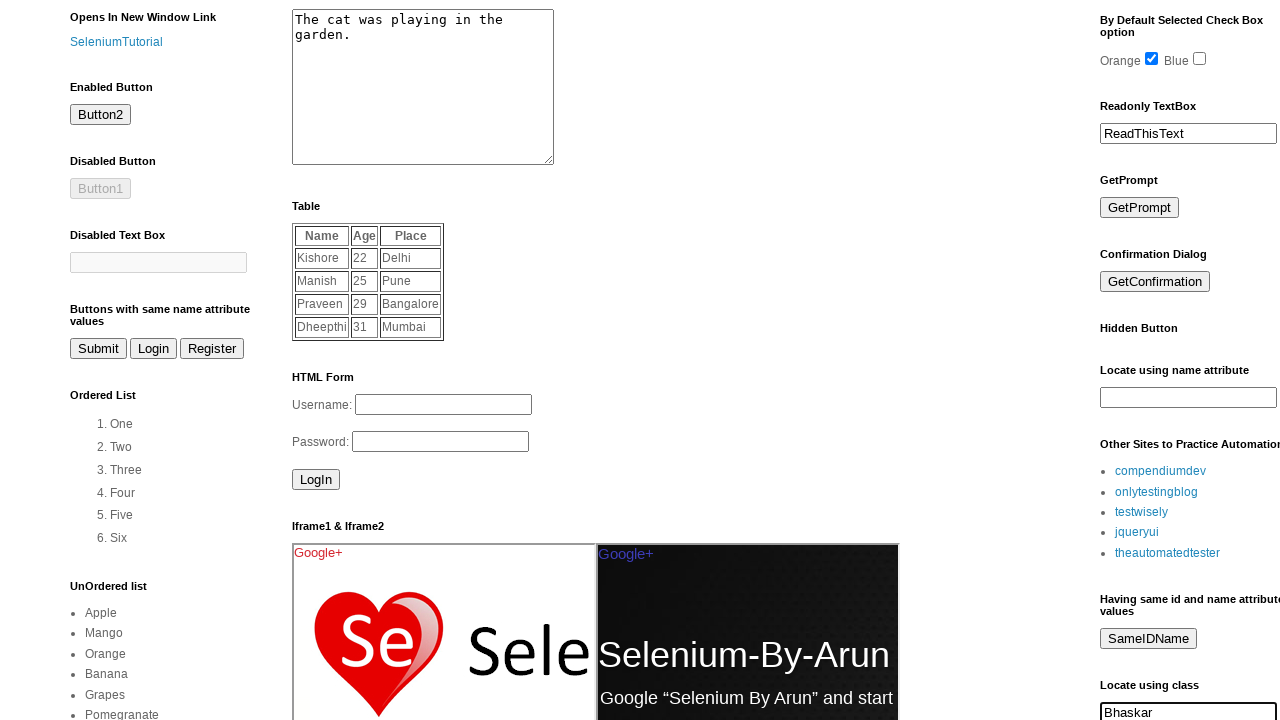

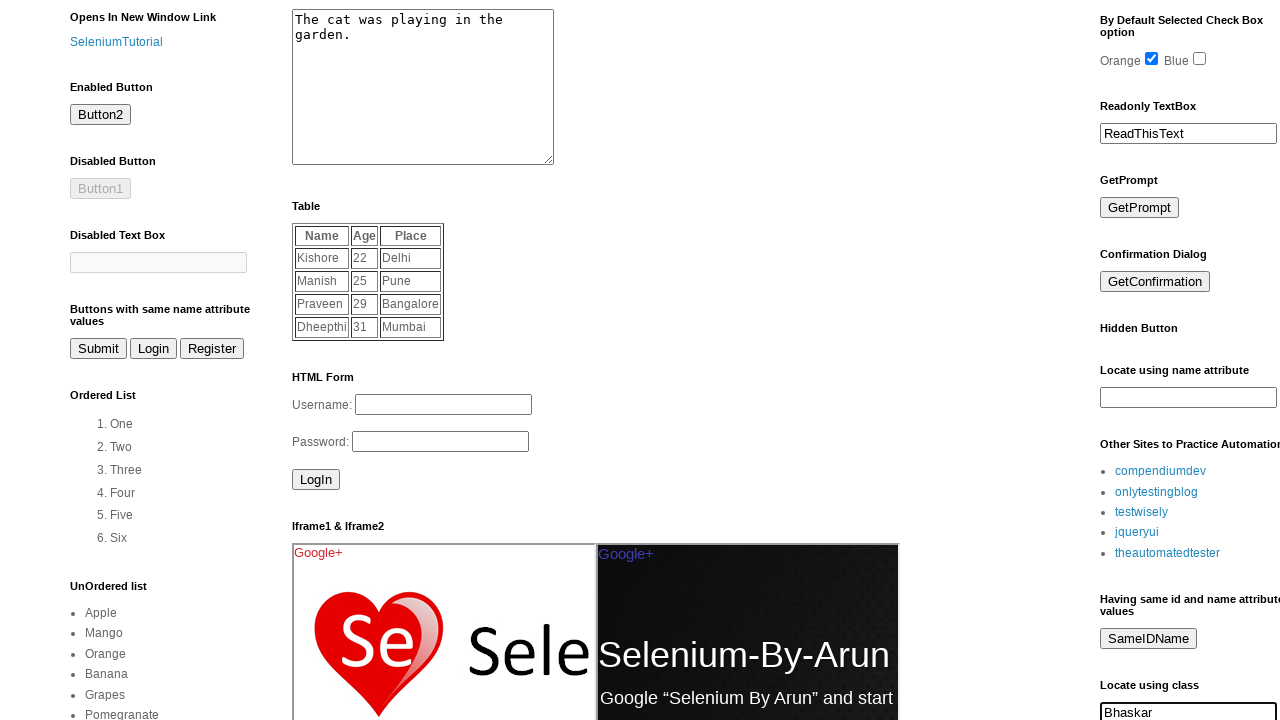